Tests prompt alert functionality by clicking on the prompt alert tab, triggering the alert, entering text into the prompt, accepting it, and verifying the displayed result.

Starting URL: https://demo.automationtesting.in/Alerts.html

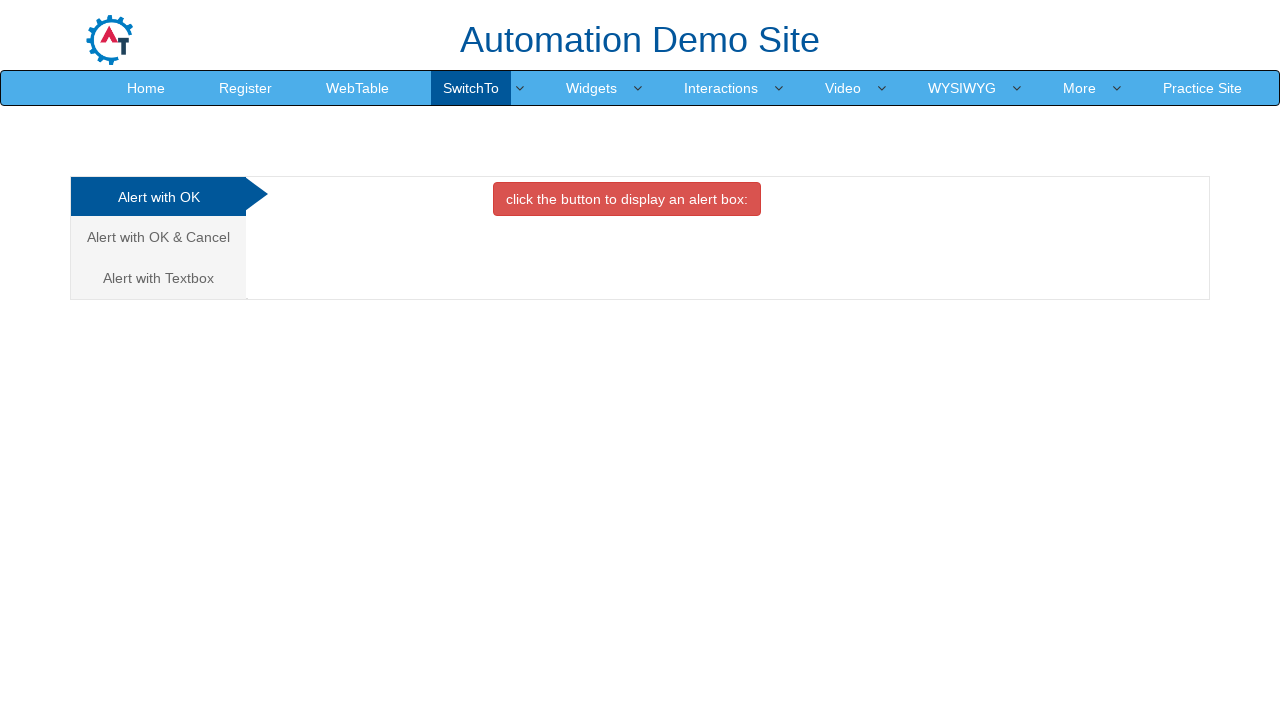

Clicked on the 'Alert with Textbox' tab (third tab) at (158, 278) on xpath=/html/body/div[1]/div/div/div/div[1]/ul/li[3]/a
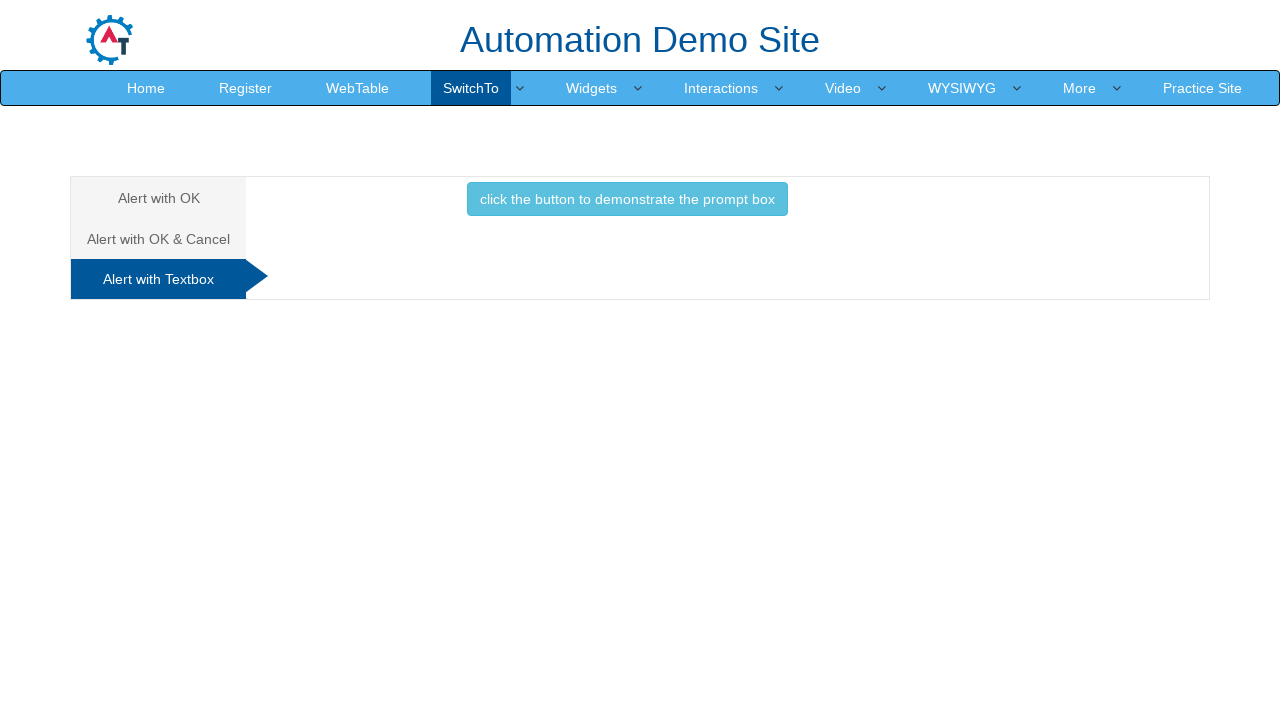

Clicked the button to trigger the prompt alert at (627, 199) on xpath=//*[@id='Textbox']/button
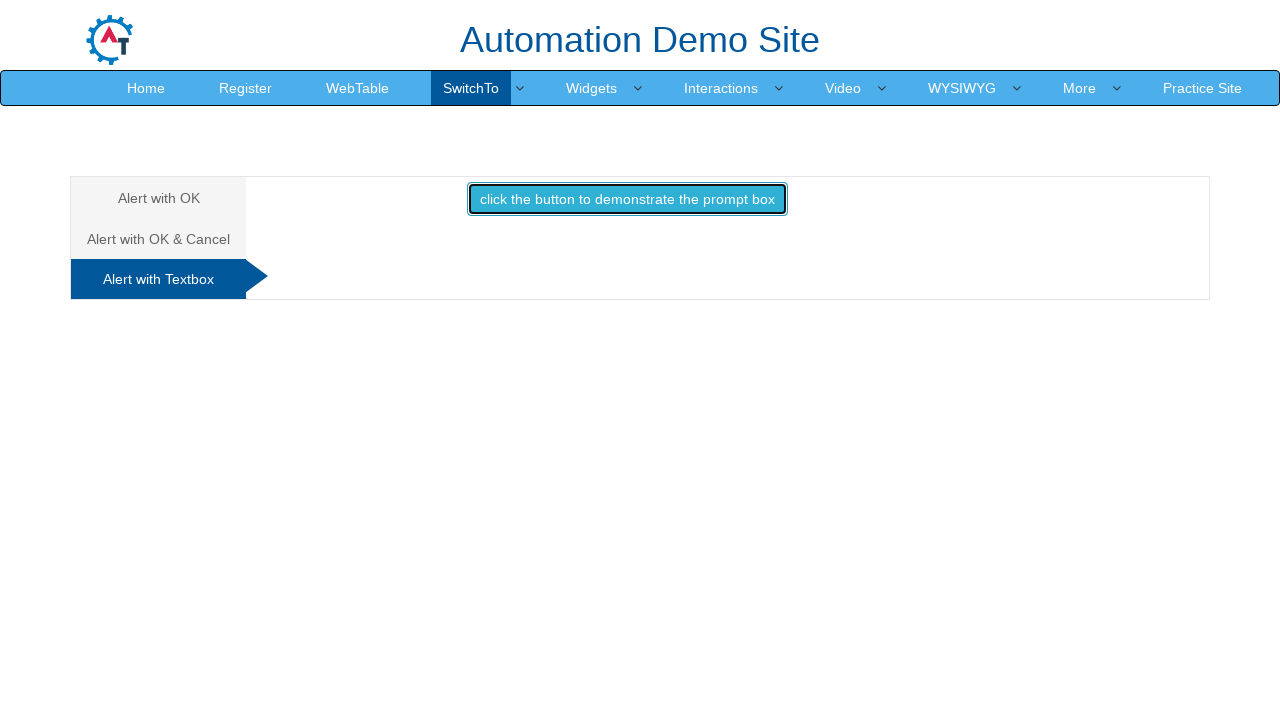

Set up dialog handler to accept prompt with text 'Gargi'
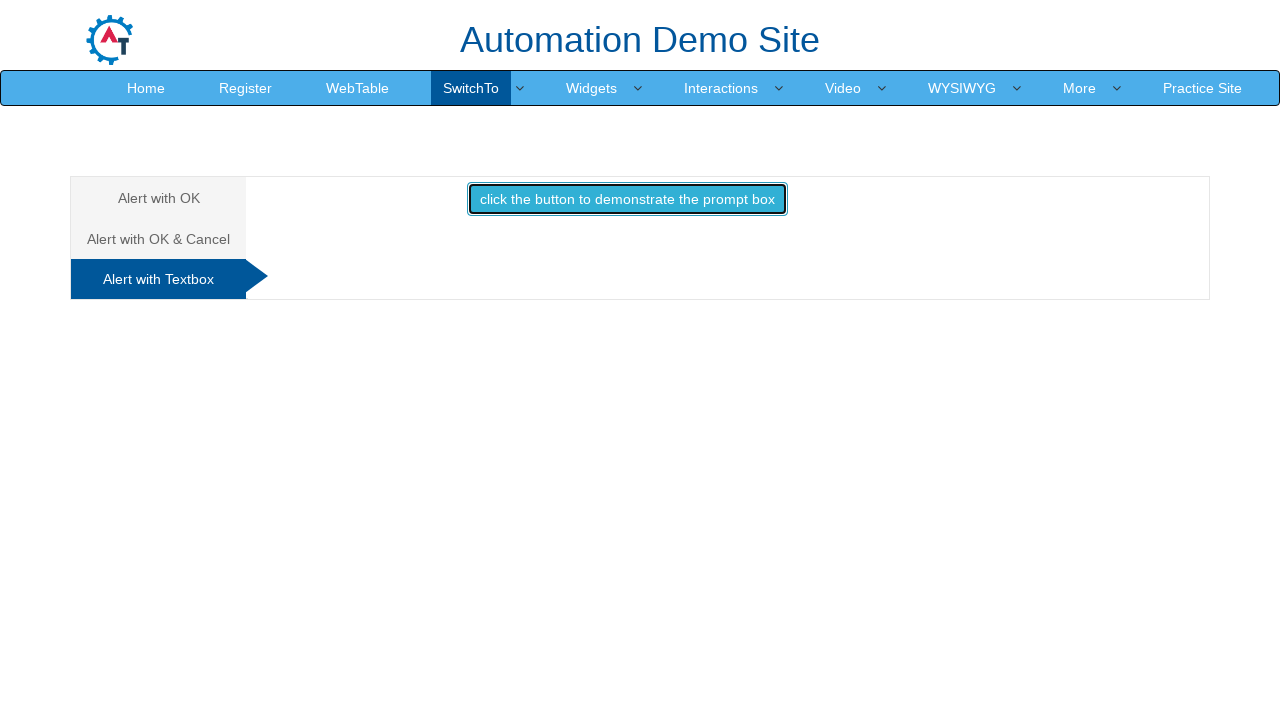

Re-clicked the button to trigger the dialog with handler active at (627, 199) on xpath=//*[@id='Textbox']/button
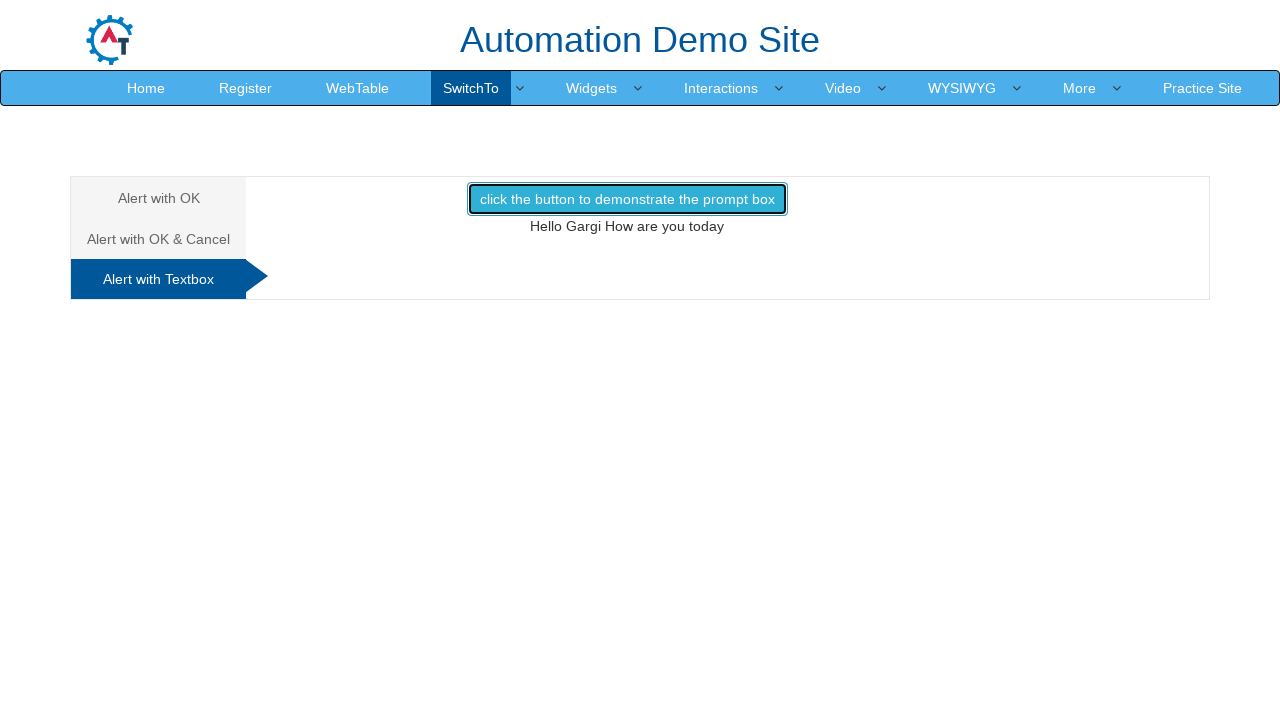

Waited for the result to be displayed in demo1 element
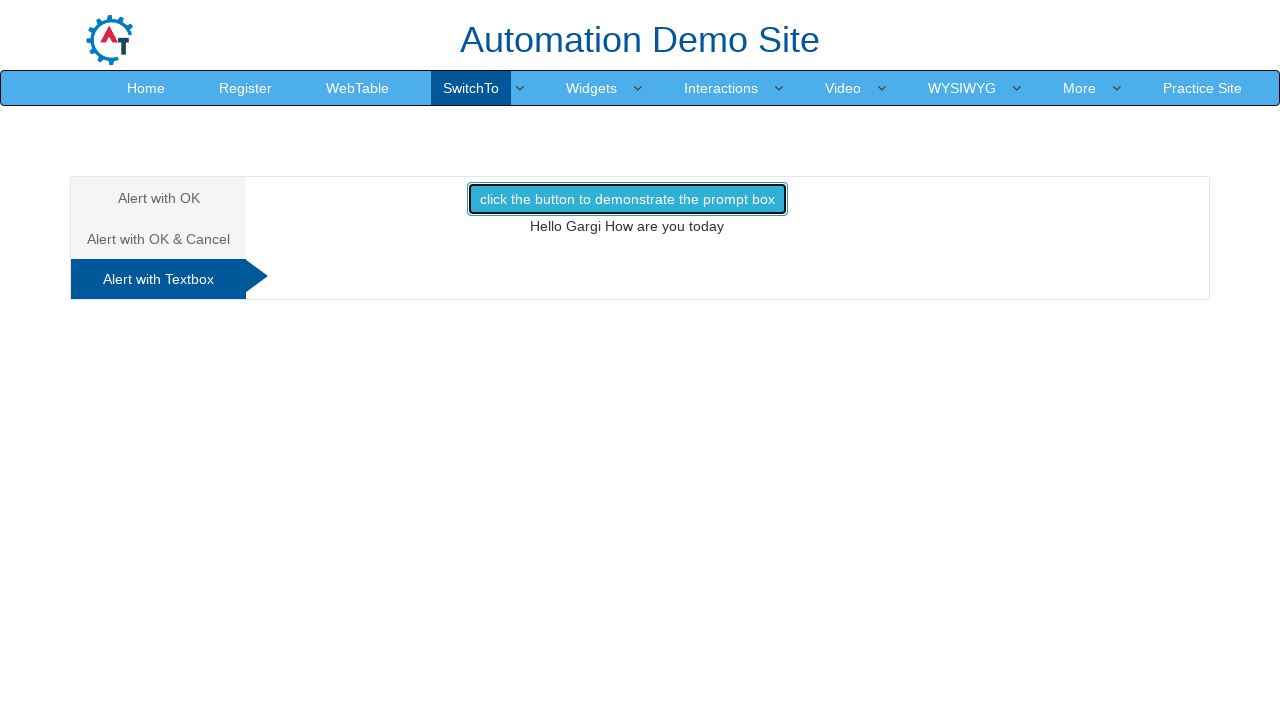

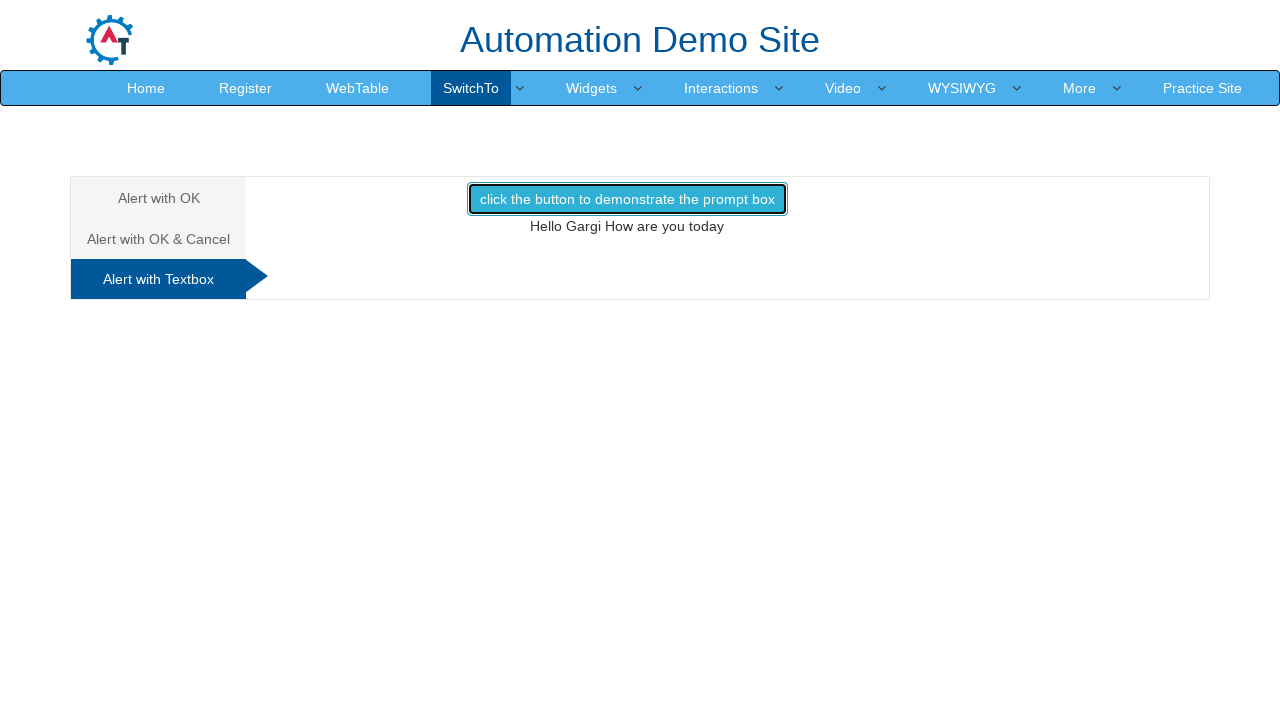